Tests keyboard actions on a text comparison website by entering text in a textarea and using Ctrl+A to select all text

Starting URL: https://text-compare.com/

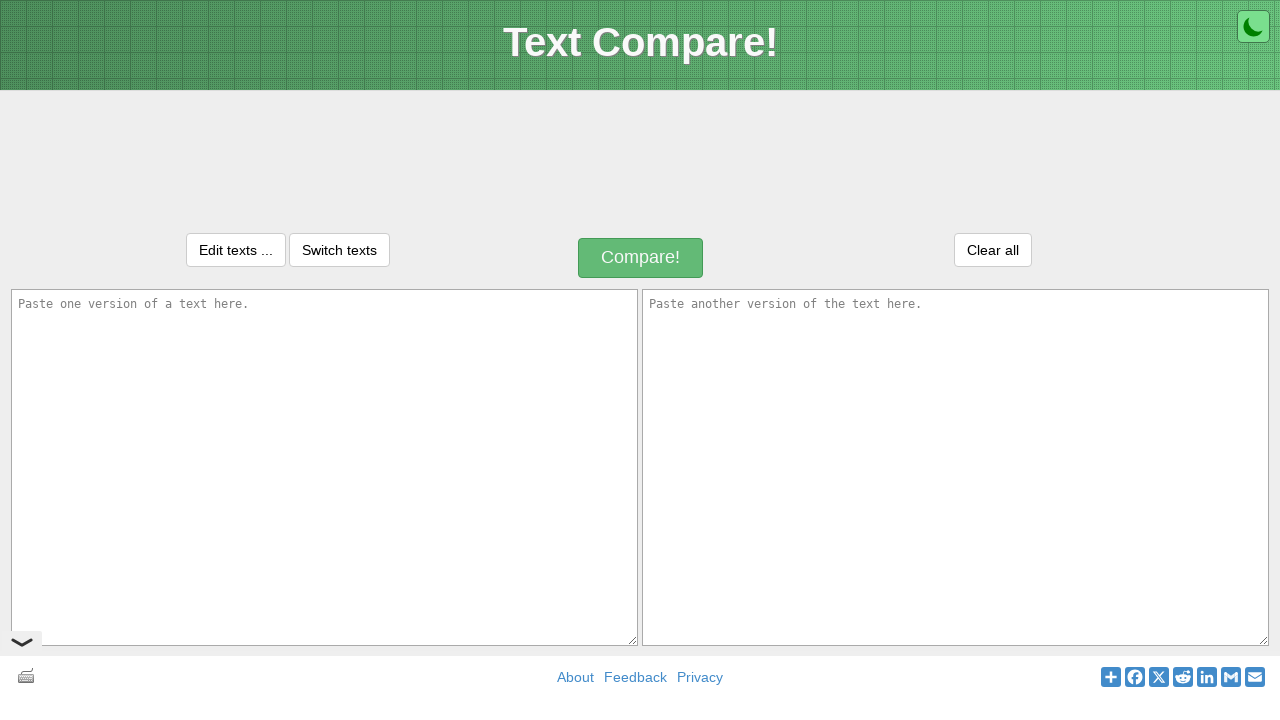

Entered 'ritika' in the first textarea on textarea#inputText1
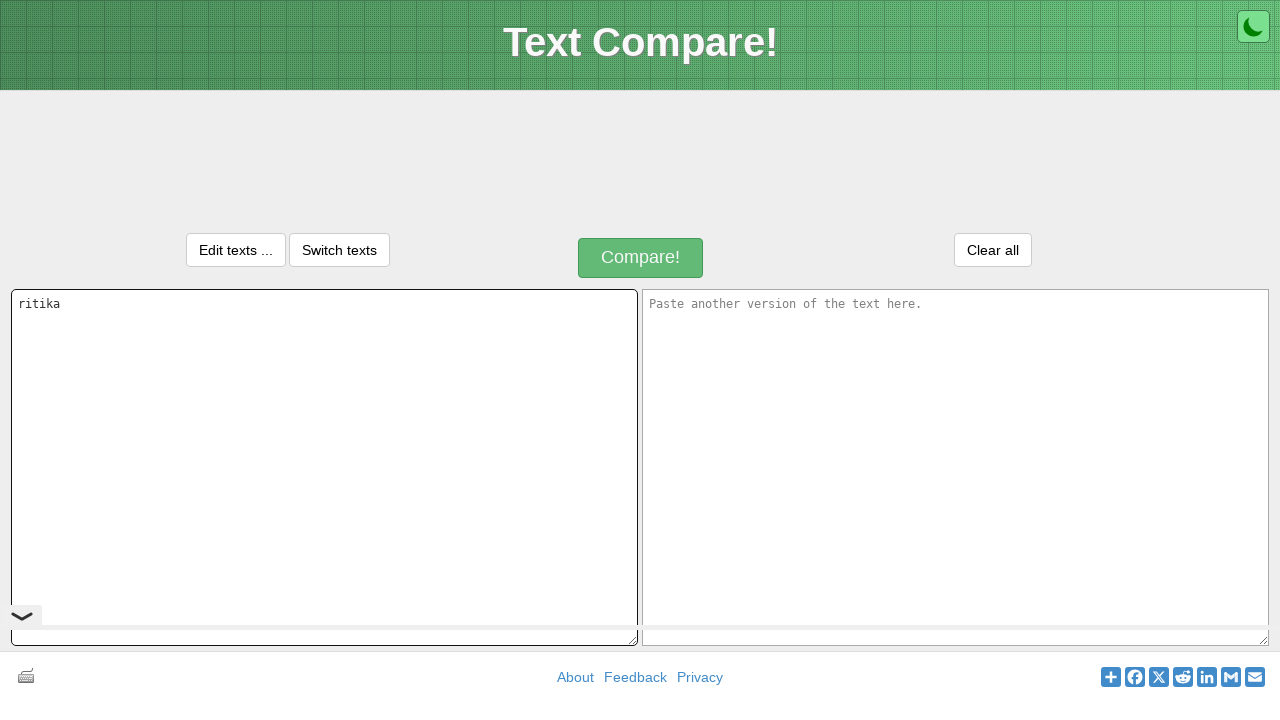

Clicked on the first textarea to focus it at (324, 467) on textarea#inputText1
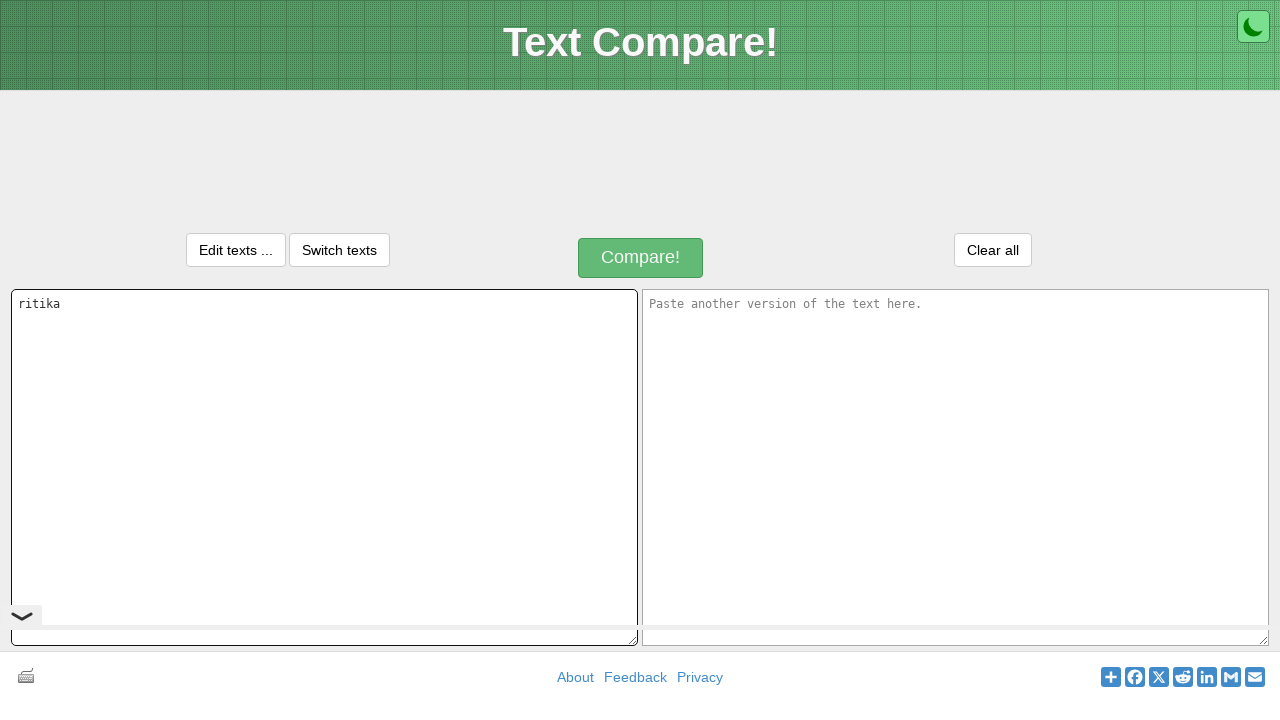

Pressed Ctrl+A to select all text in textarea
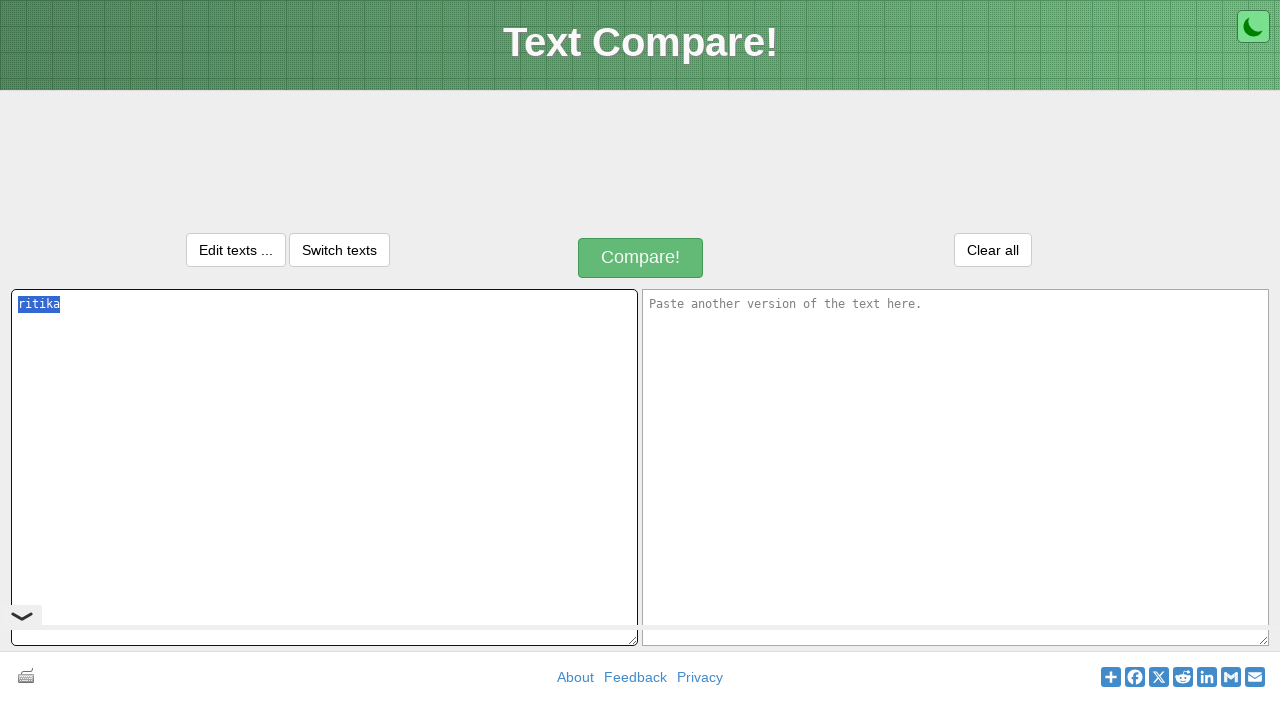

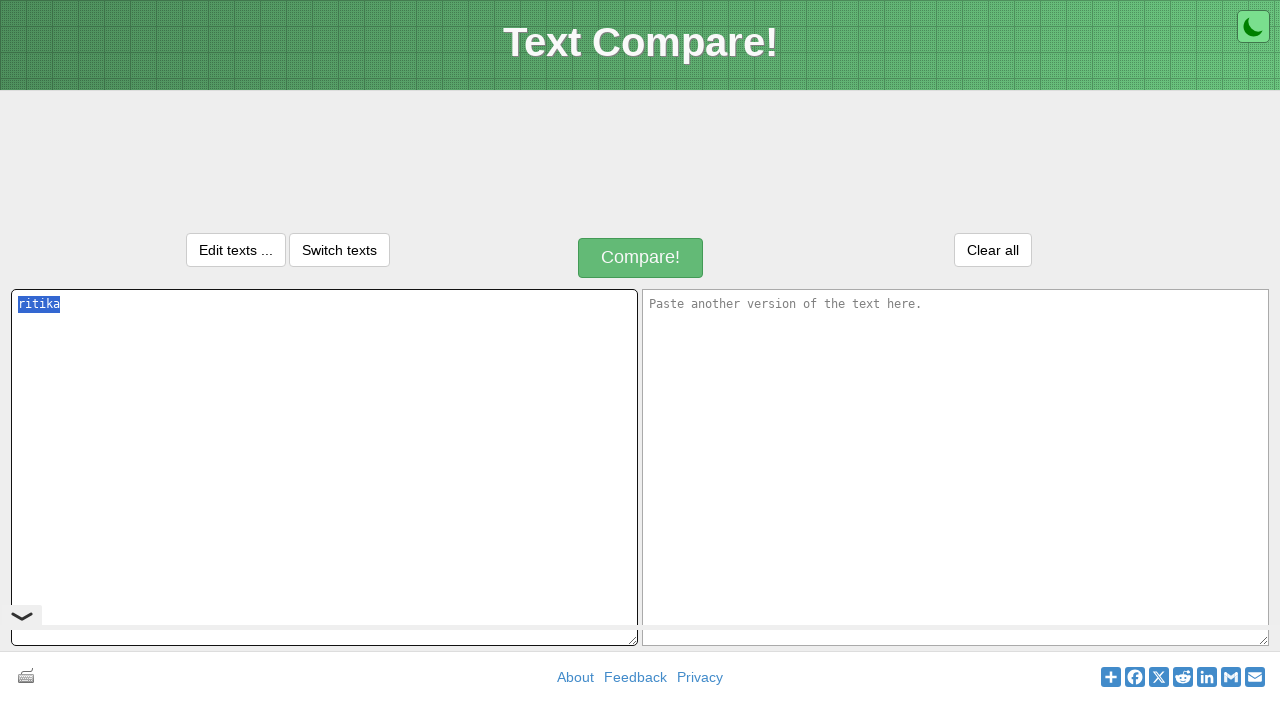